Tests finding a link by its text (a calculated mathematical value), clicking it to navigate to a form, then filling out personal information fields (first name, last name, city, country) and submitting the form.

Starting URL: http://suninjuly.github.io/find_link_text

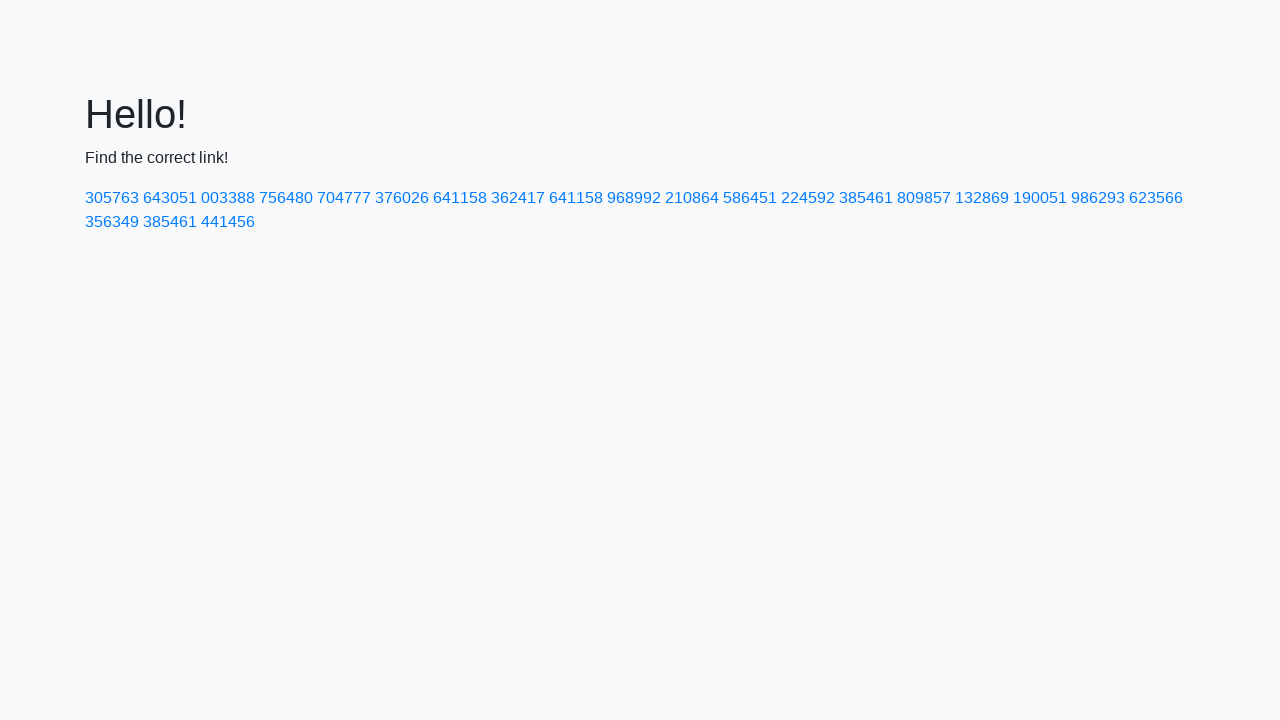

Clicked link with calculated text value '224592' to navigate to form at (808, 198) on a:text-is('224592')
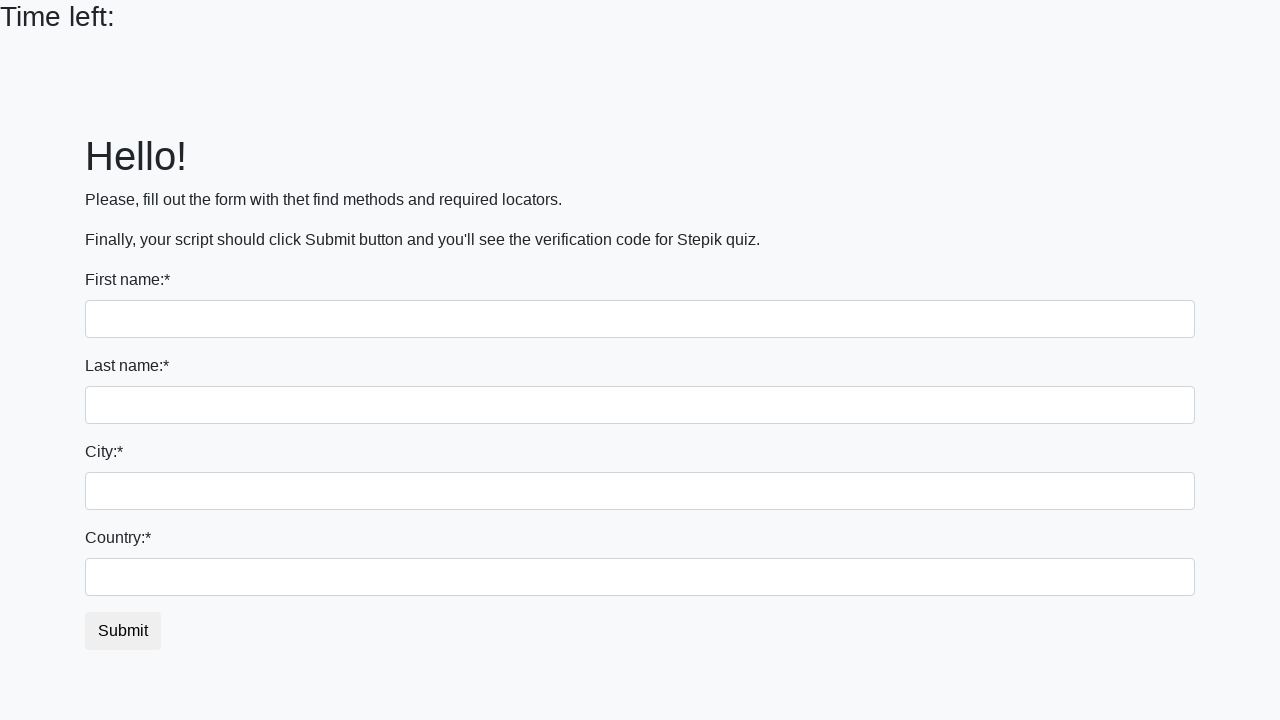

Filled first name field with 'Ivan' on input >> nth=0
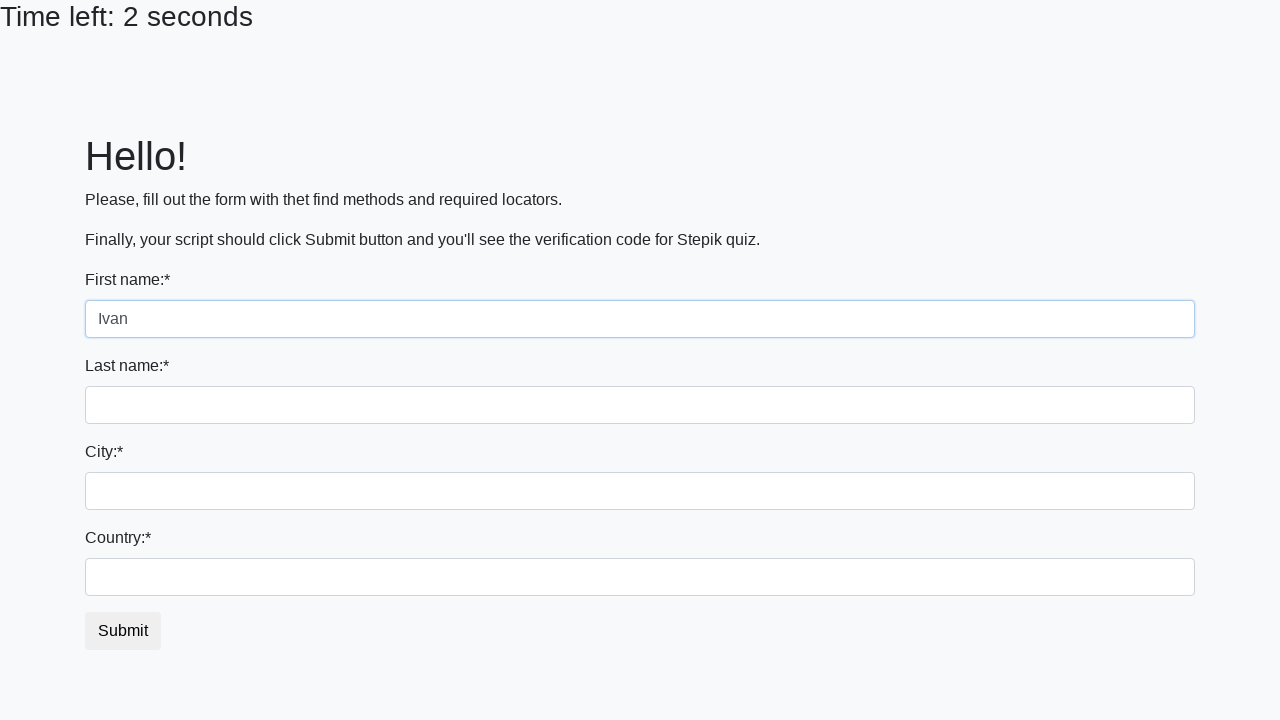

Filled last name field with 'Petrov' on input[name='last_name']
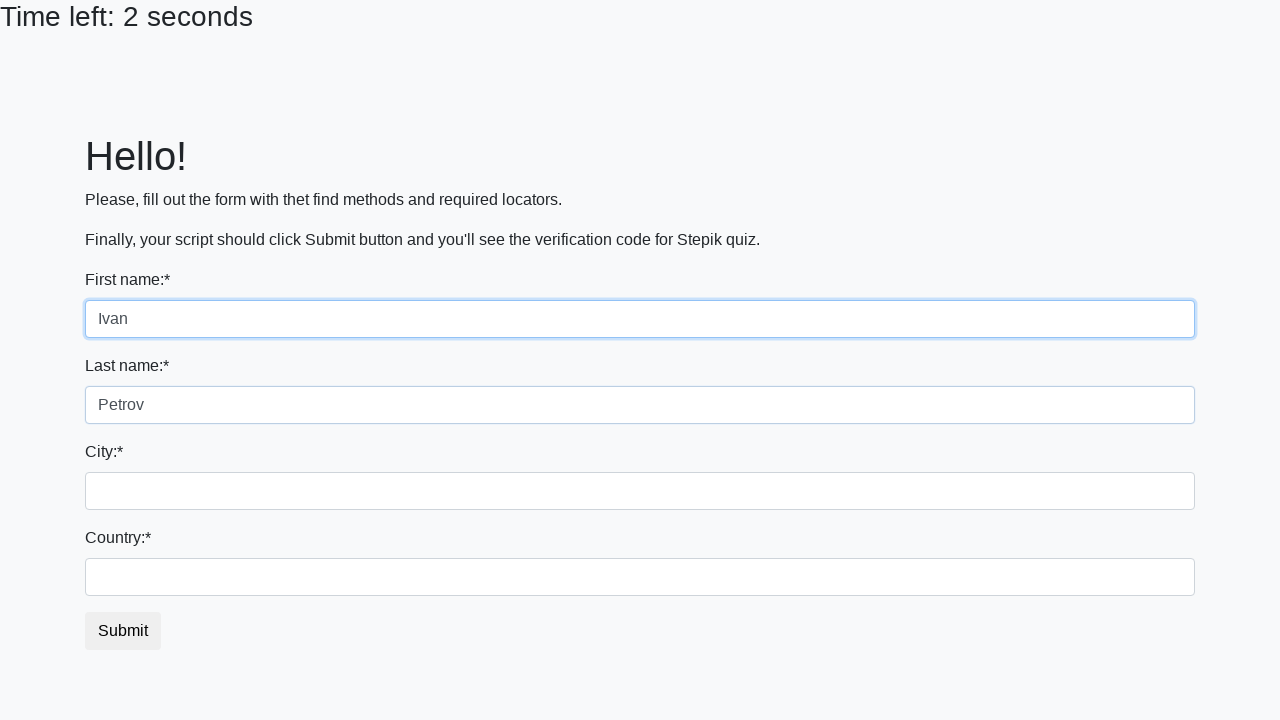

Filled city field with 'Smolensk' on .city
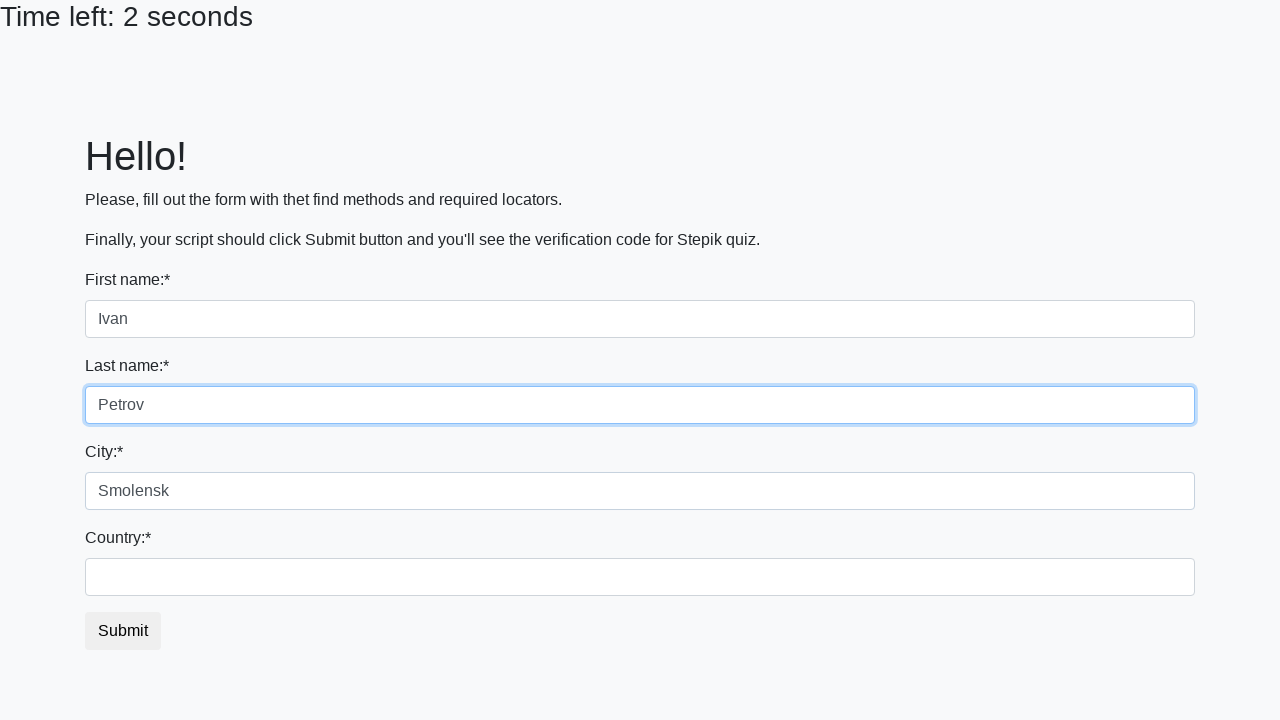

Filled country field with 'Russia' on #country
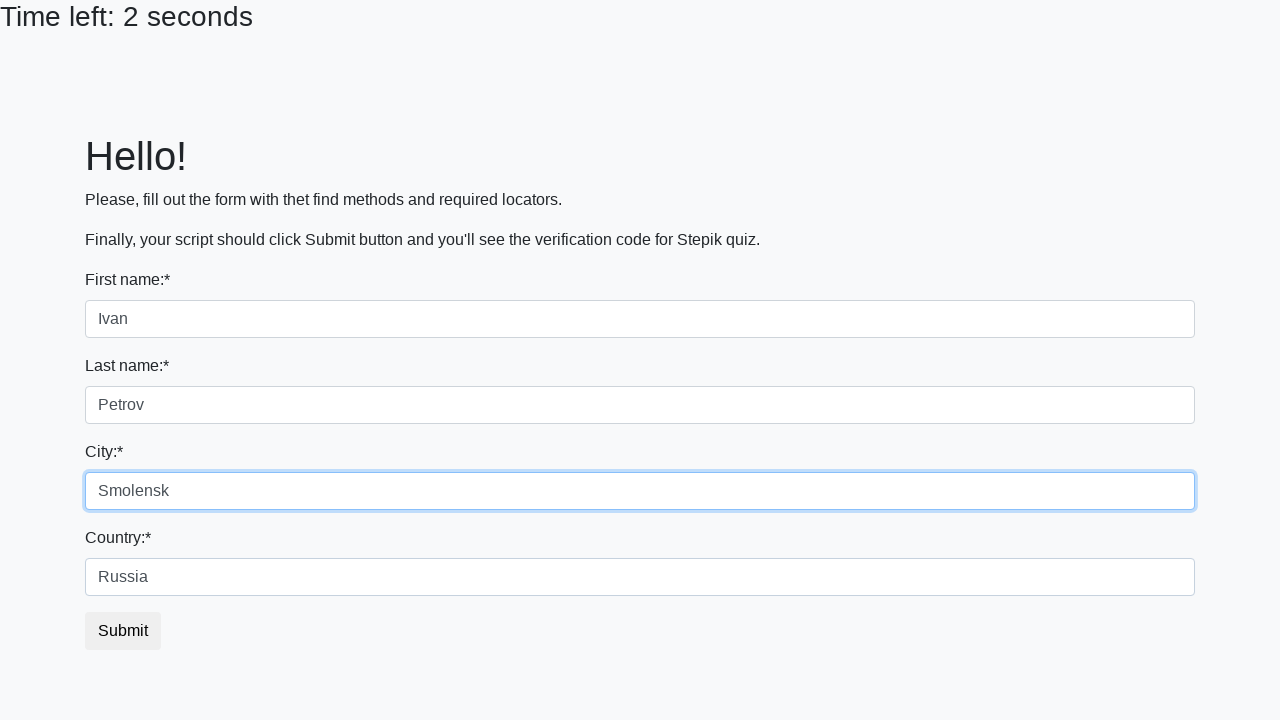

Clicked submit button to submit form at (123, 631) on button.btn
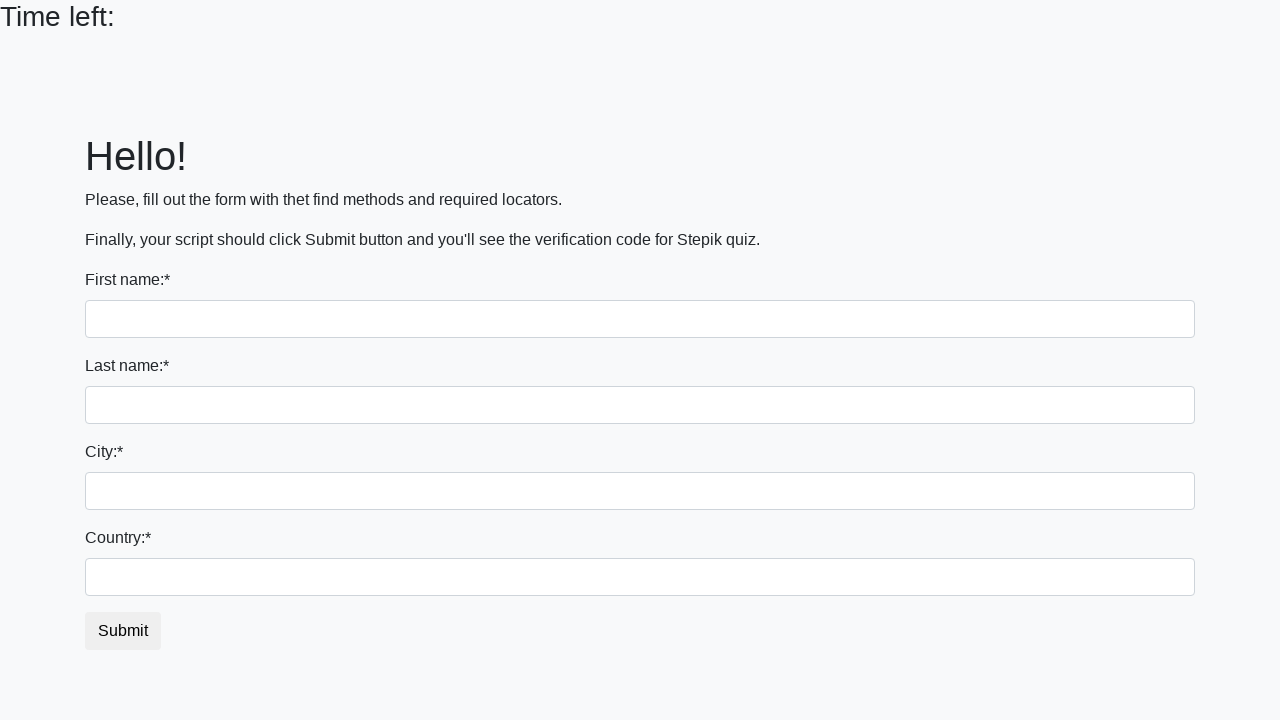

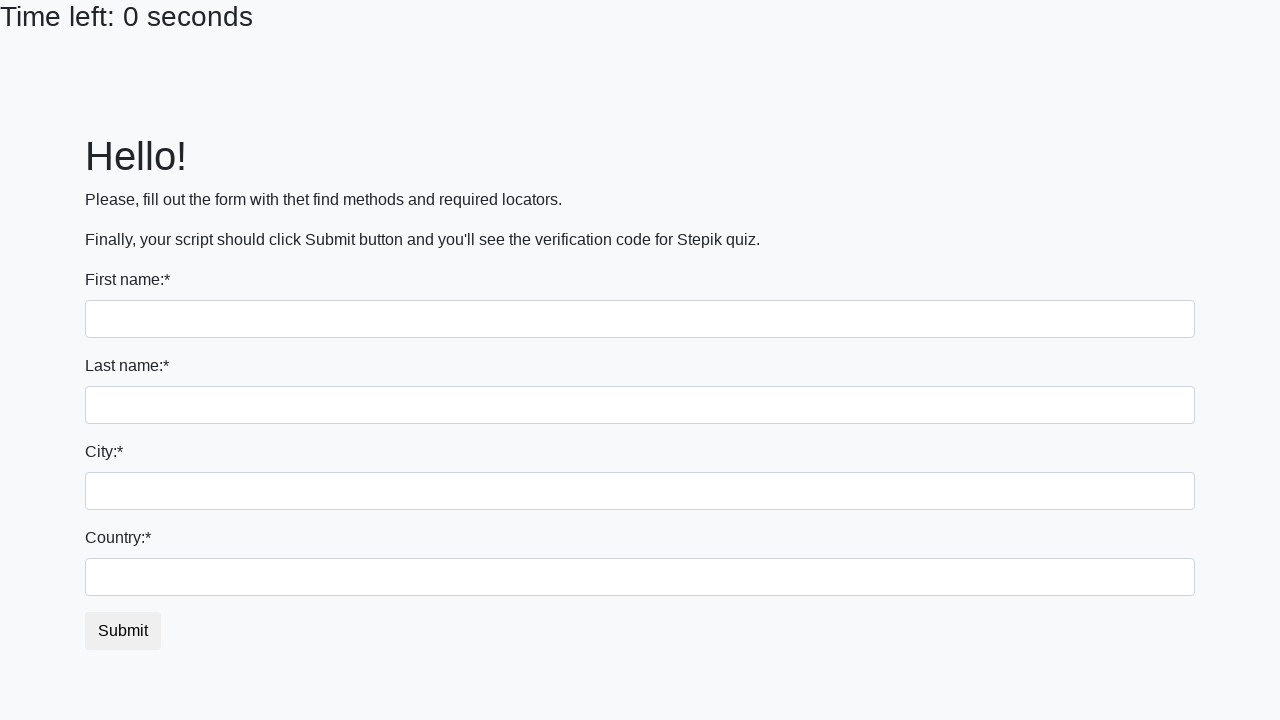